Tests that the simple link has the expected href attribute

Starting URL: https://demoqa.com/links

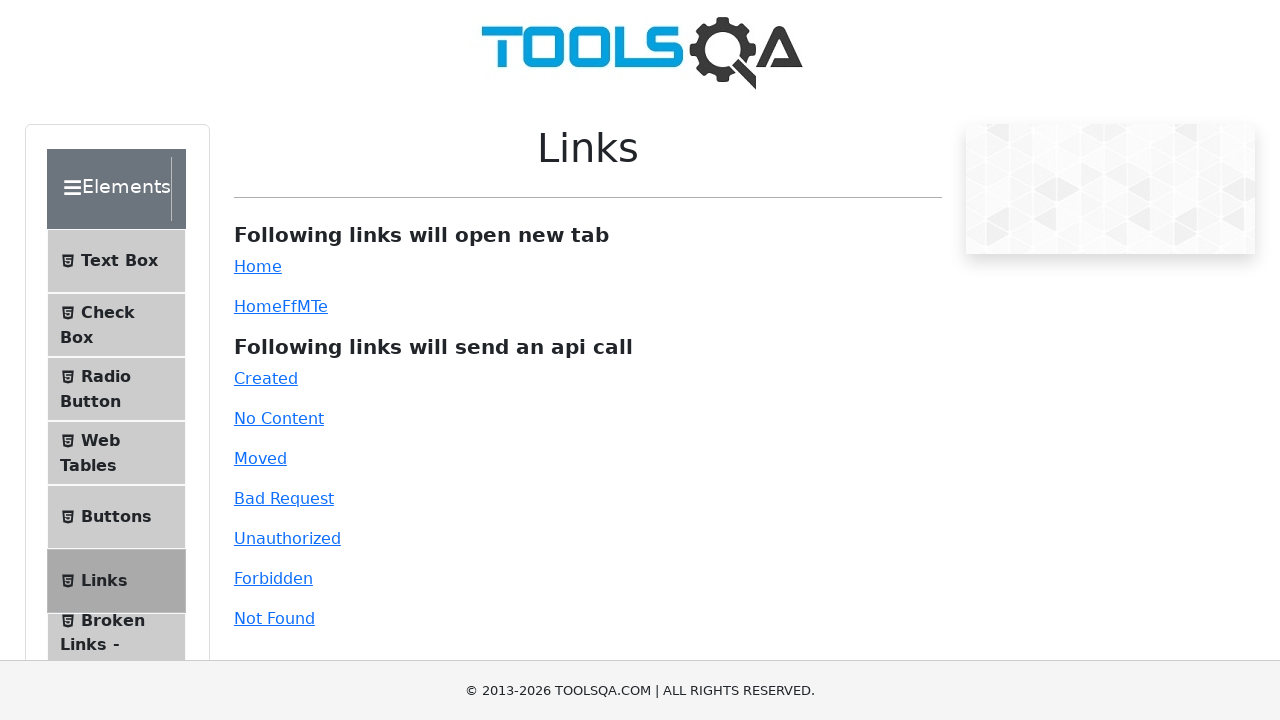

Navigated to https://demoqa.com/links
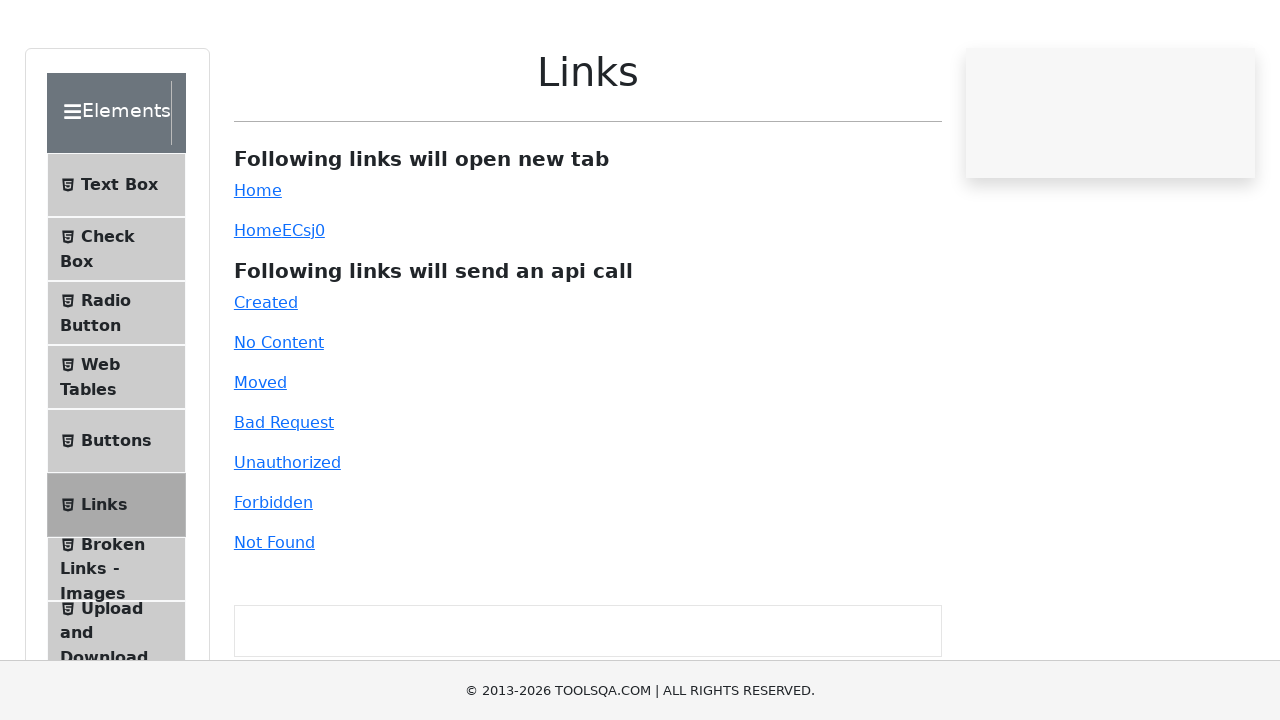

Located simple link element with ID 'simpleLink'
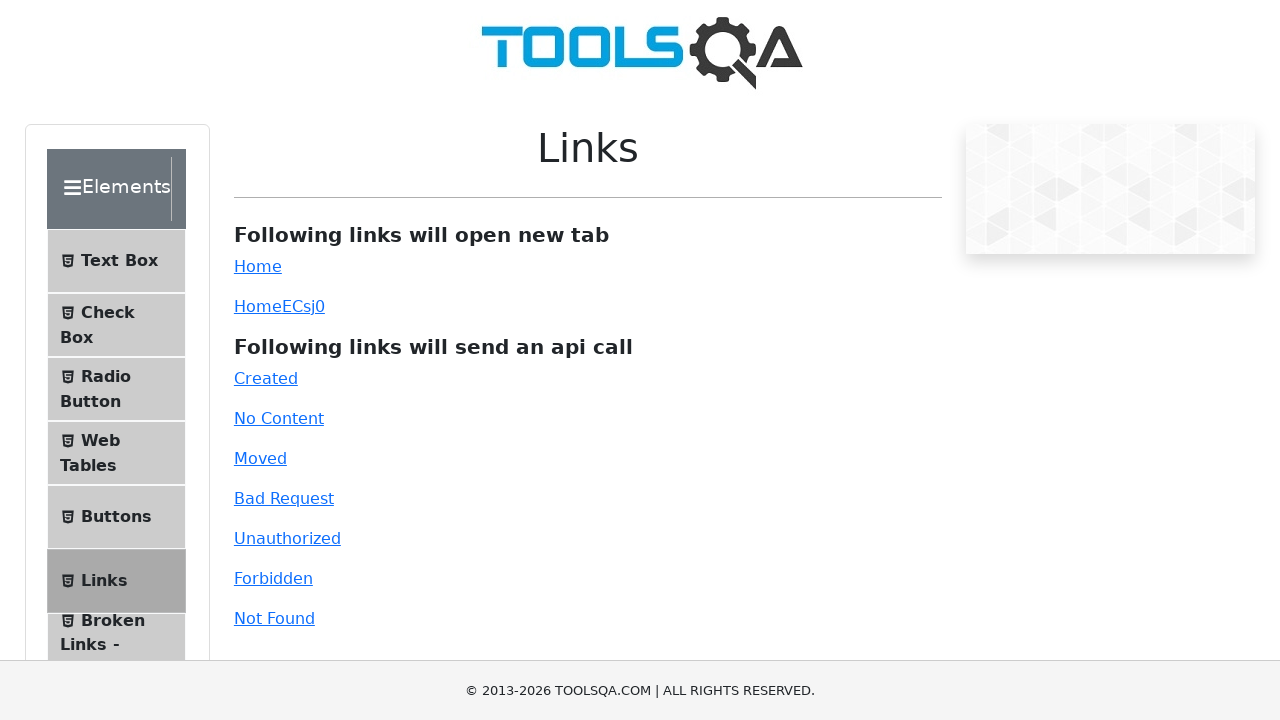

Verified that simple link has expected href attribute 'https://demoqa.com'
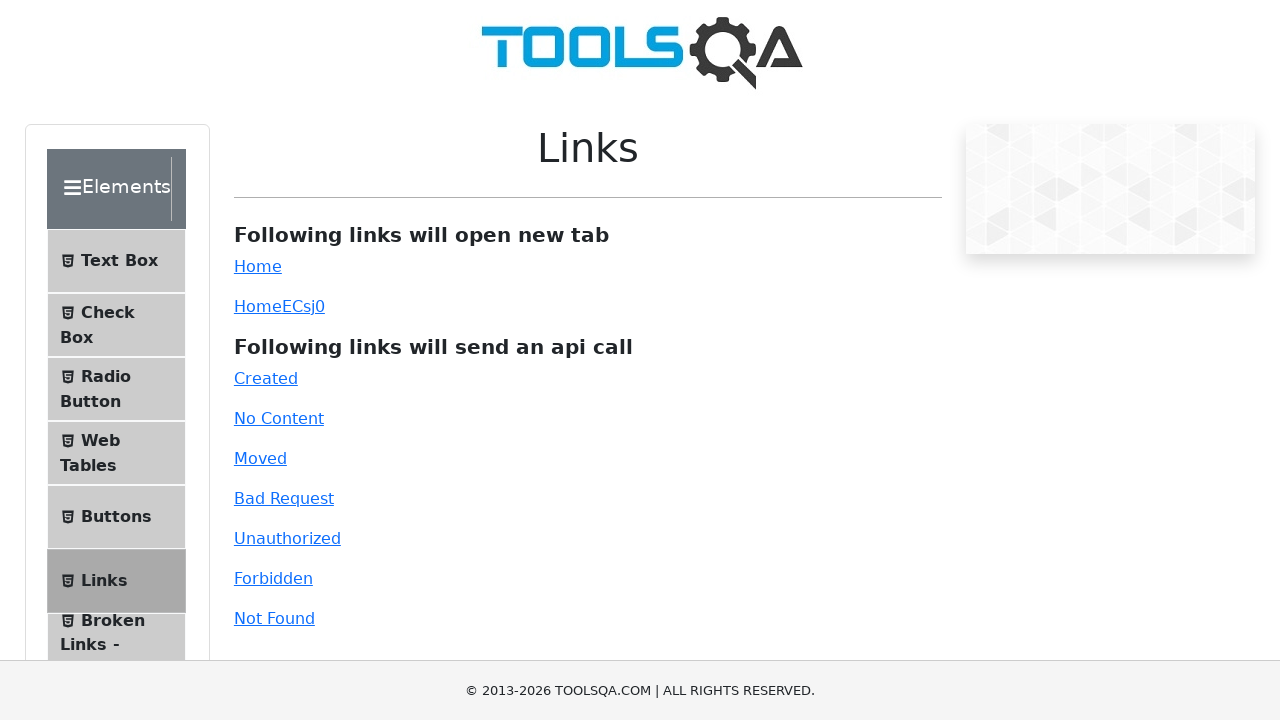

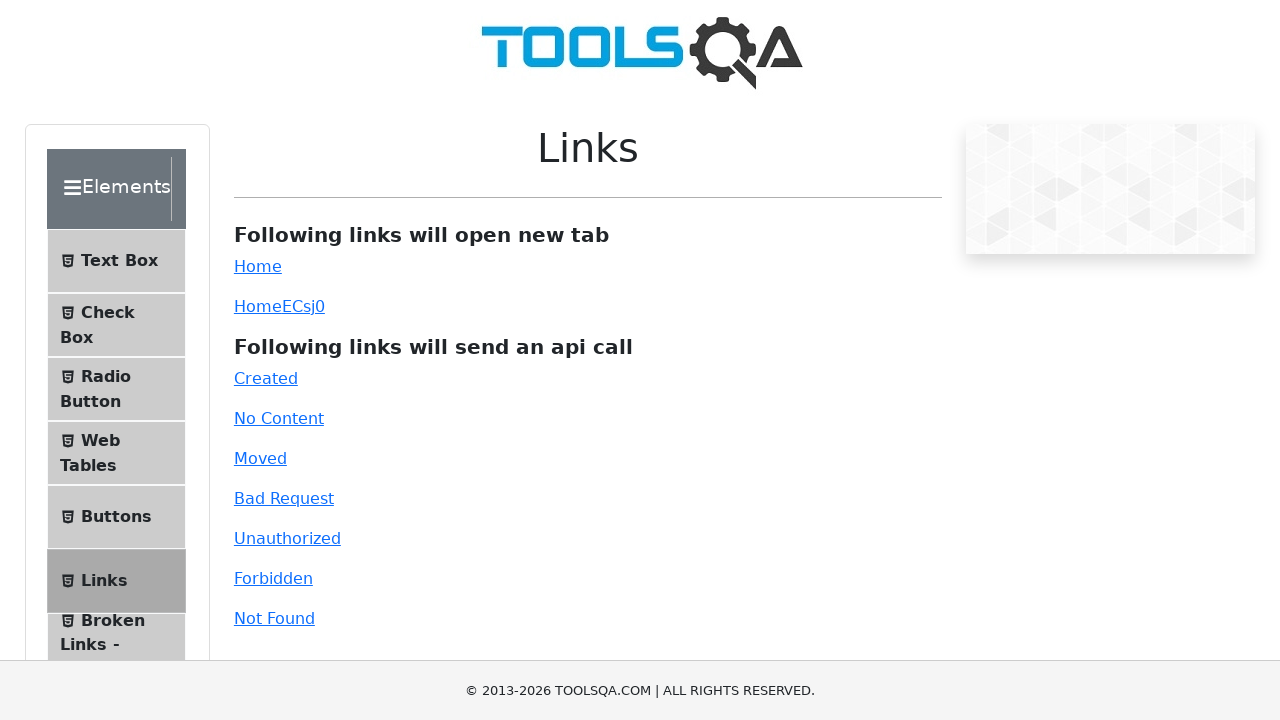